Tests drag and drop functionality by switching to an iframe and dragging an element from a source position to a target drop zone on the jQuery UI demo page

Starting URL: http://jqueryui.com/droppable/

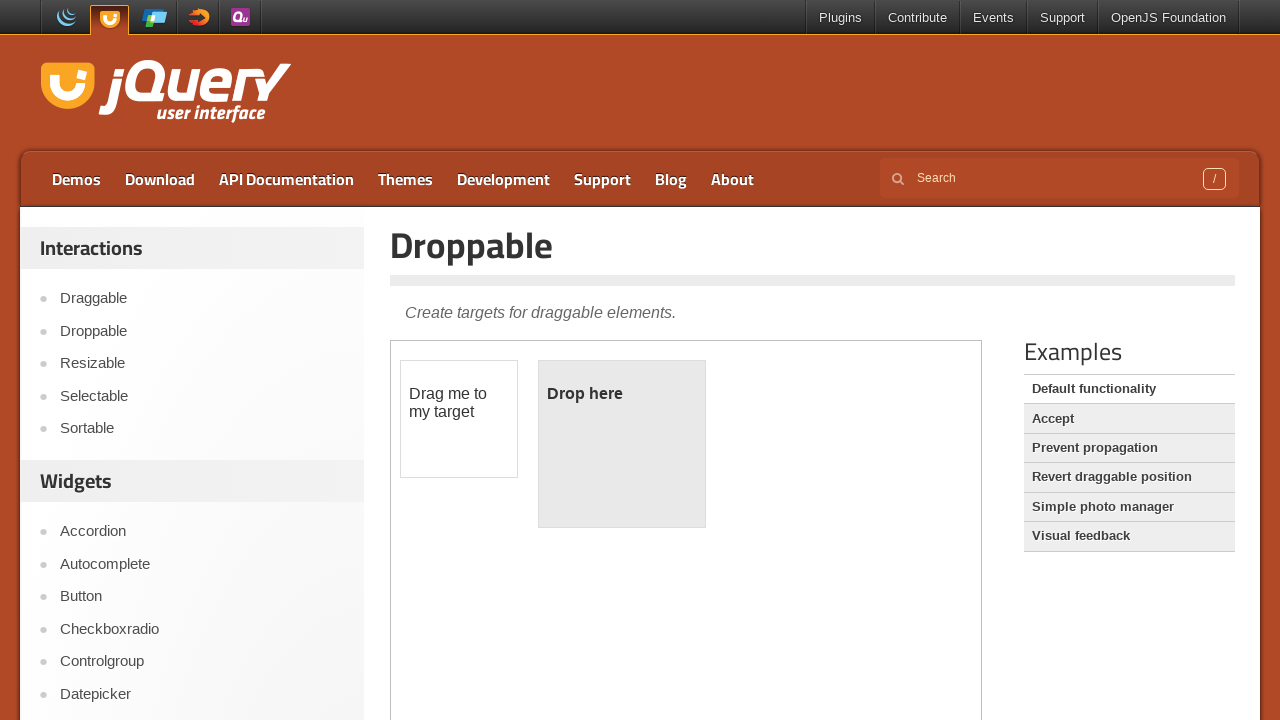

Located the demo iframe containing drag and drop elements
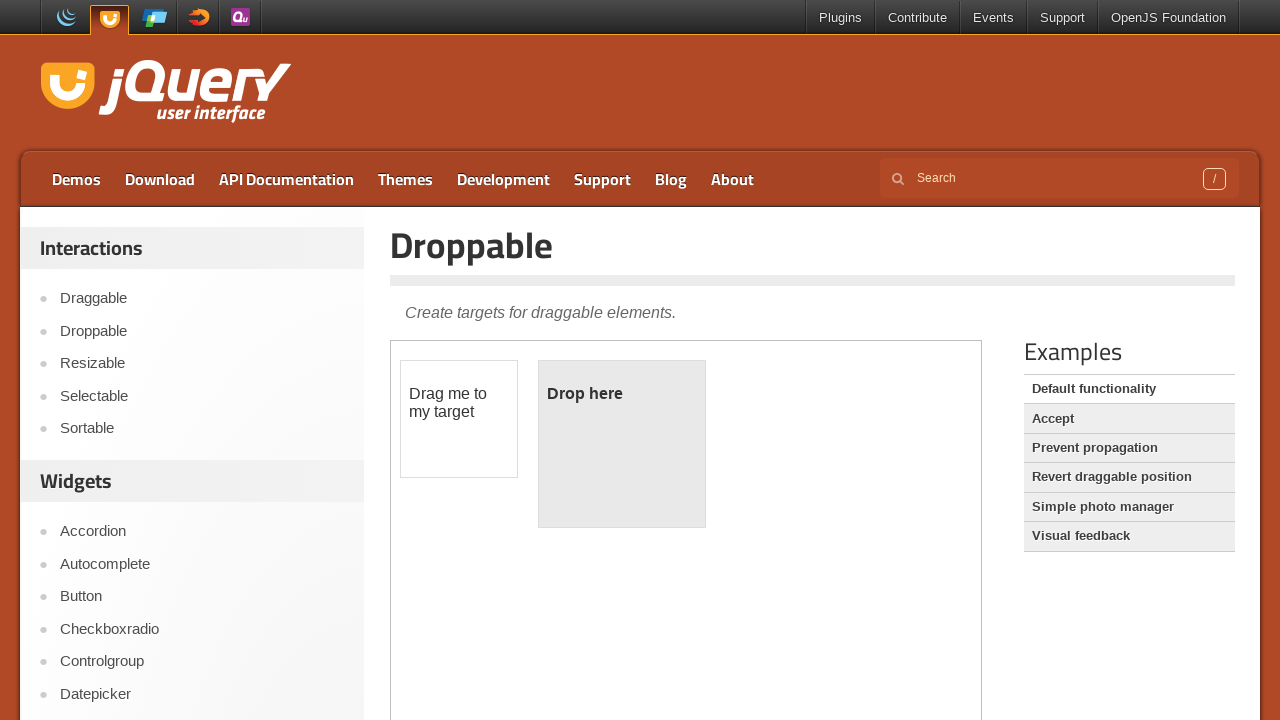

Located the draggable source element within the iframe
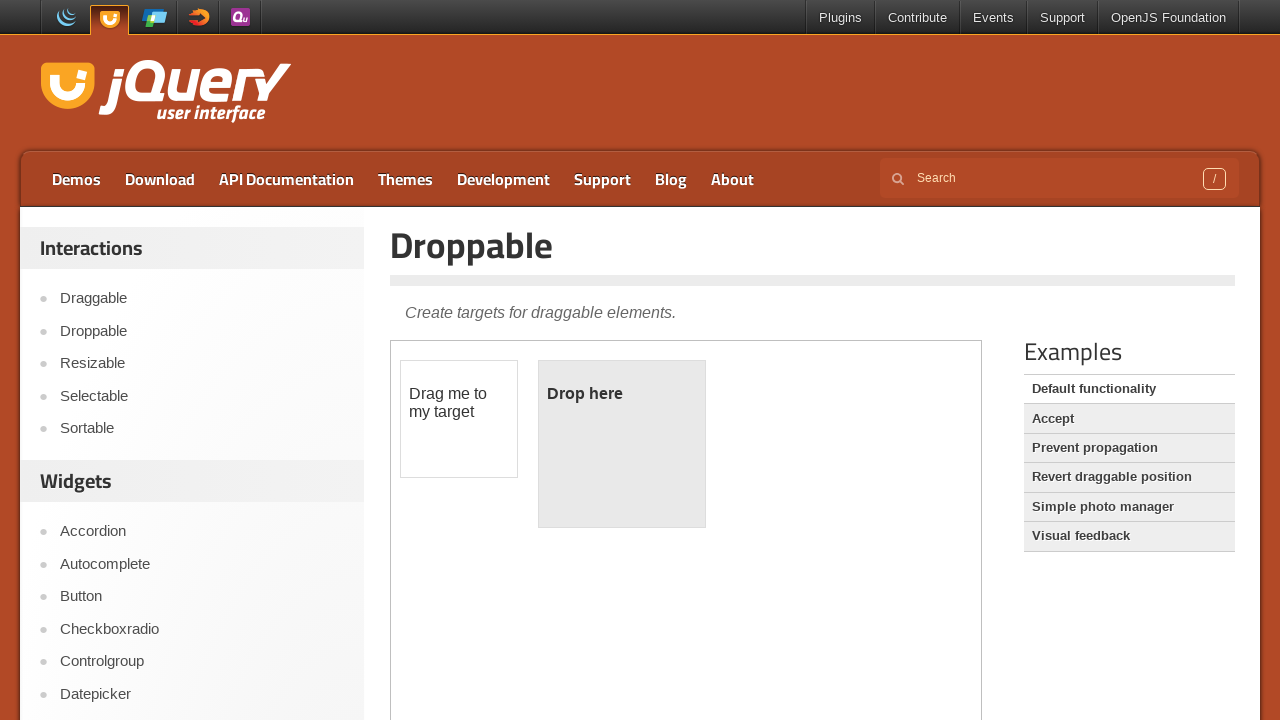

Located the droppable target zone within the iframe
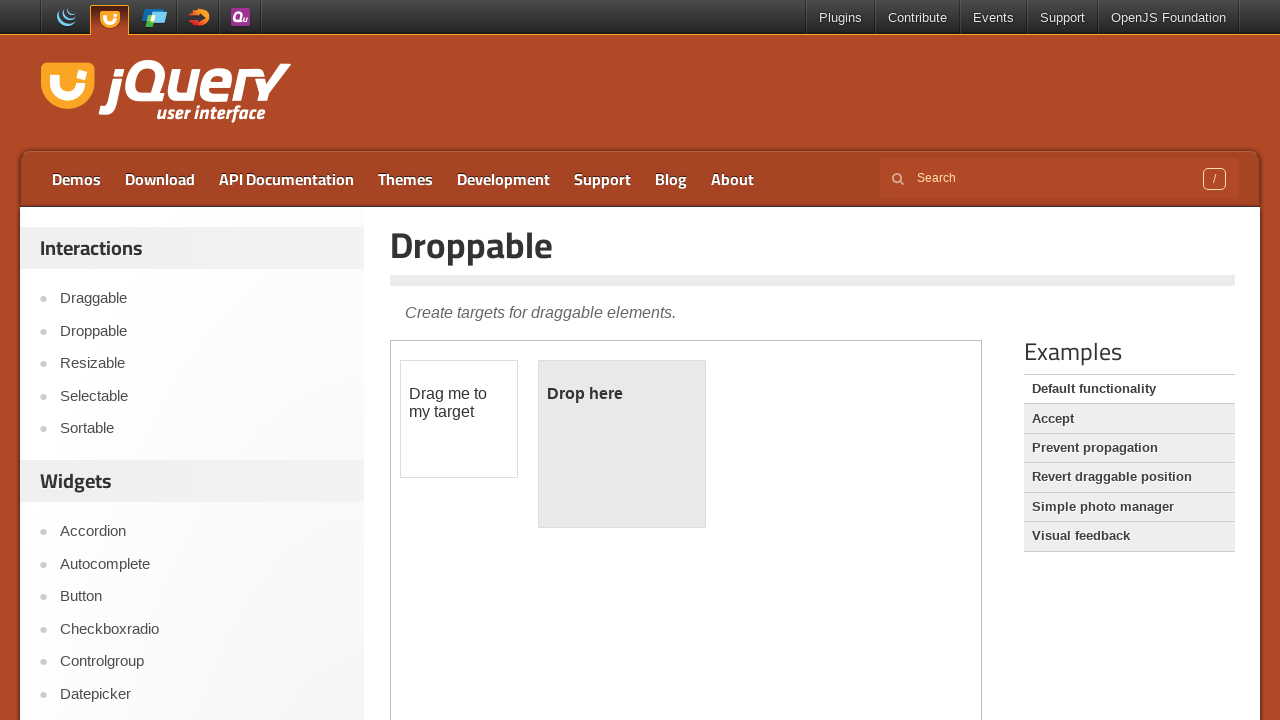

Dragged the source element to the target drop zone at (622, 444)
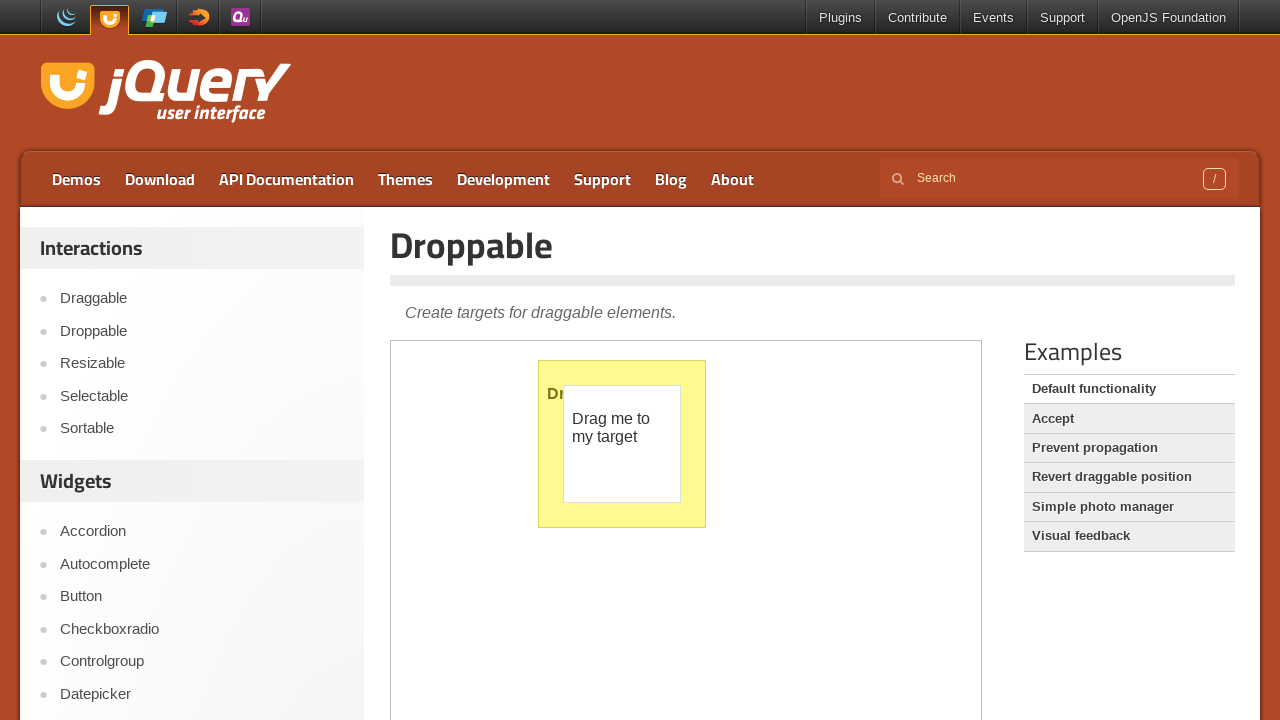

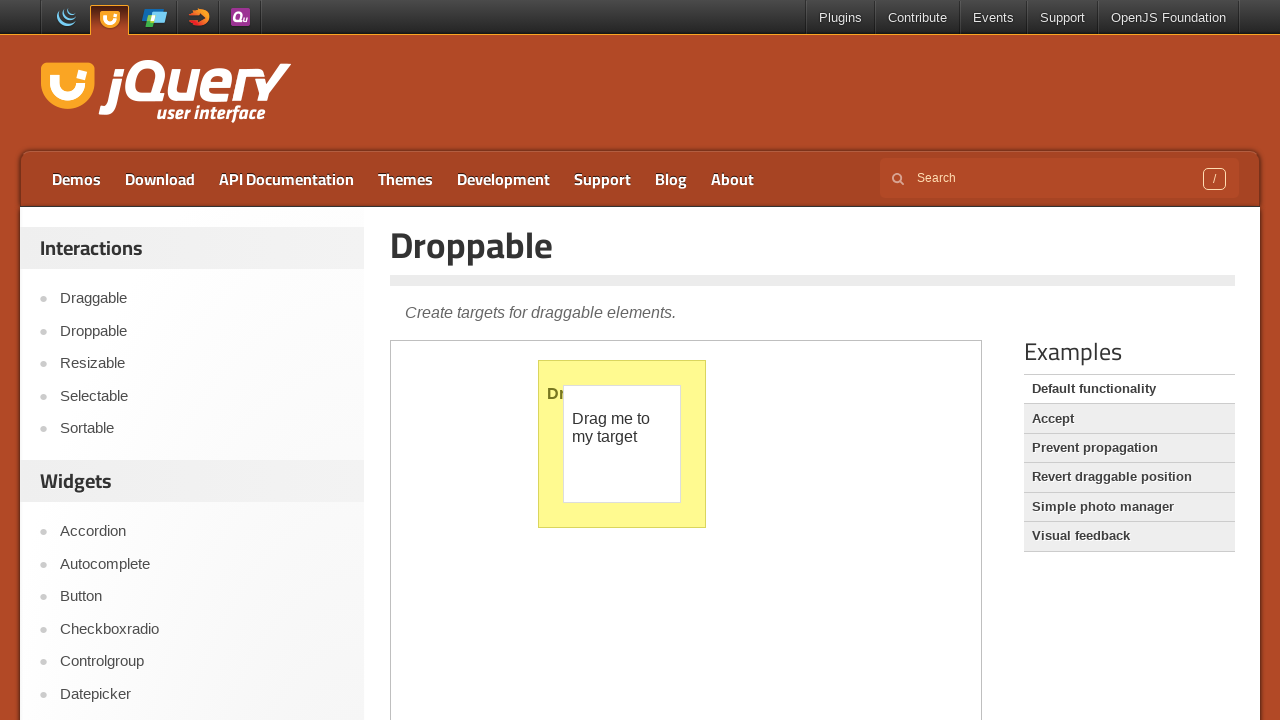